Tests static dropdown selection by selecting an option and verifying the value

Starting URL: https://rahulshettyacademy.com/AutomationPractice

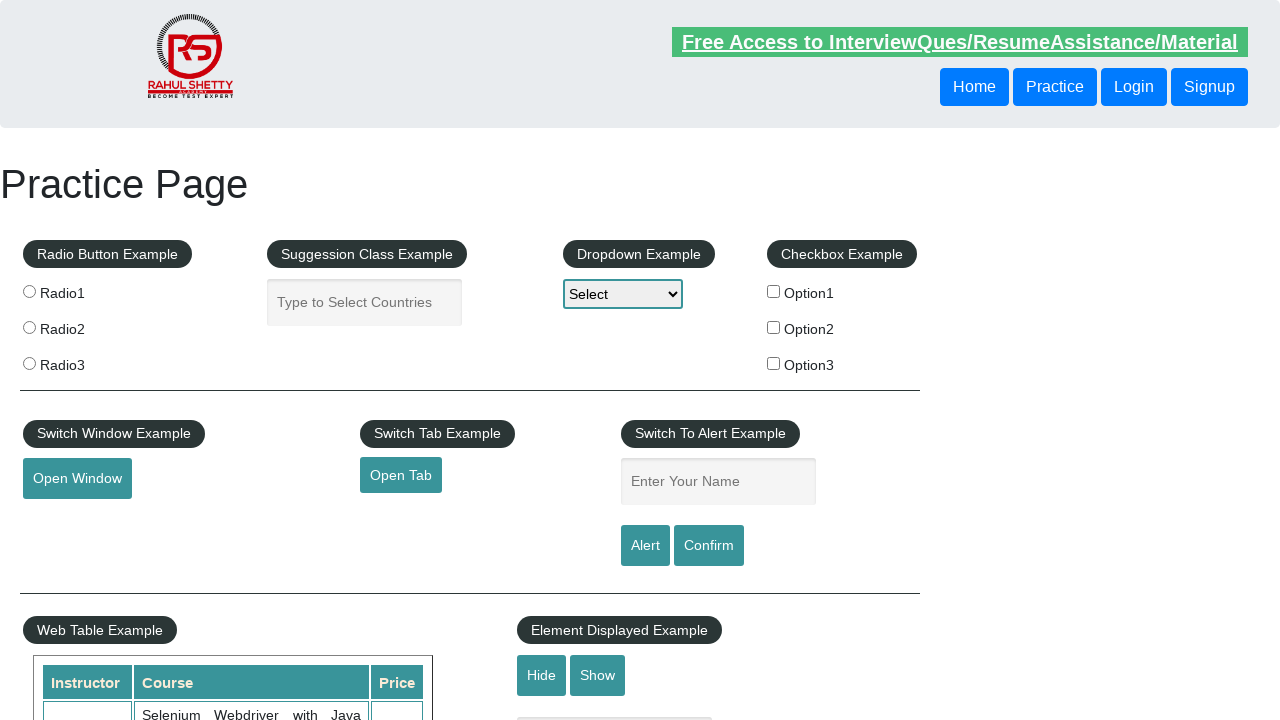

Selected option2 from static dropdown on select
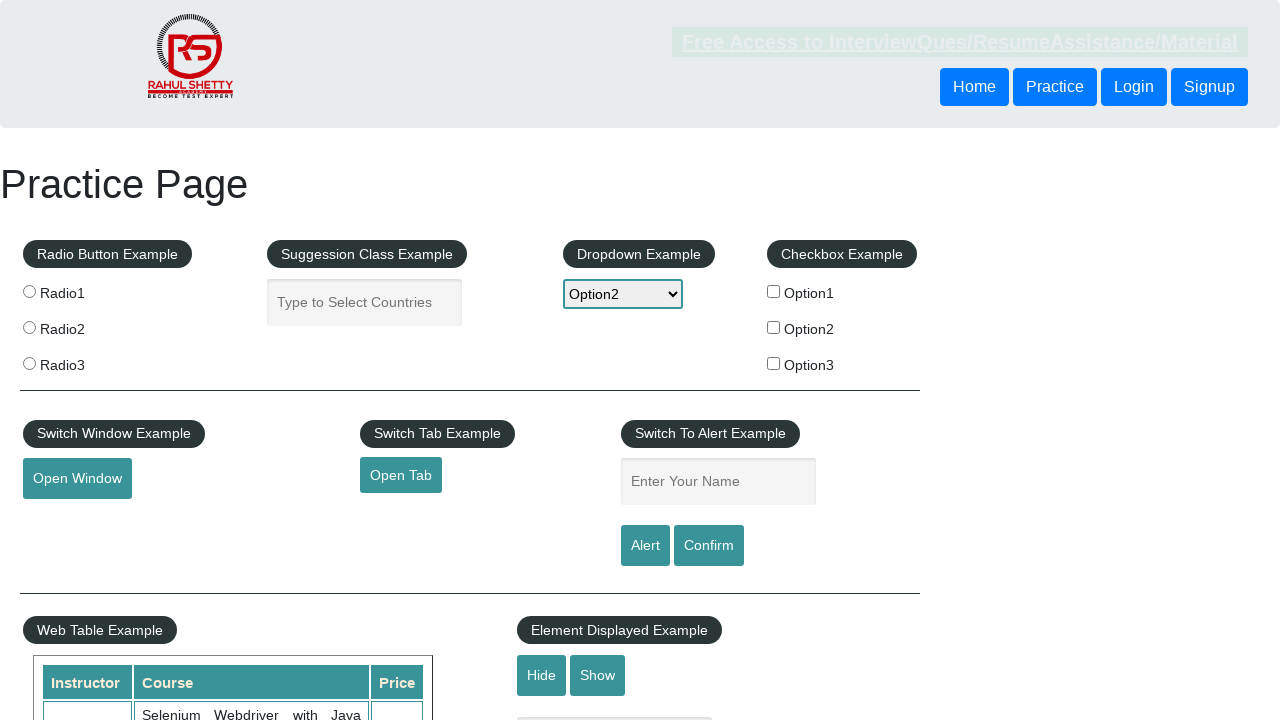

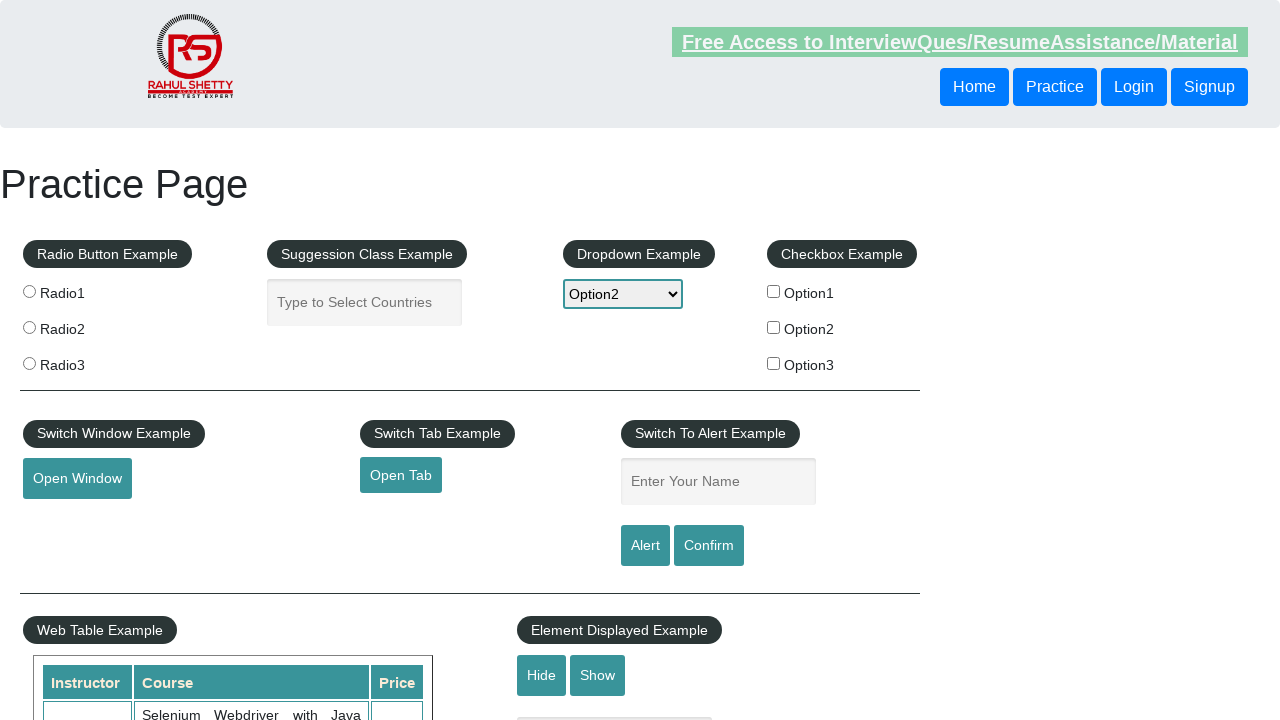